Tests file upload functionality by selecting a file using the file input element and preparing it for upload on the Heroku test application.

Starting URL: https://the-internet.herokuapp.com/upload

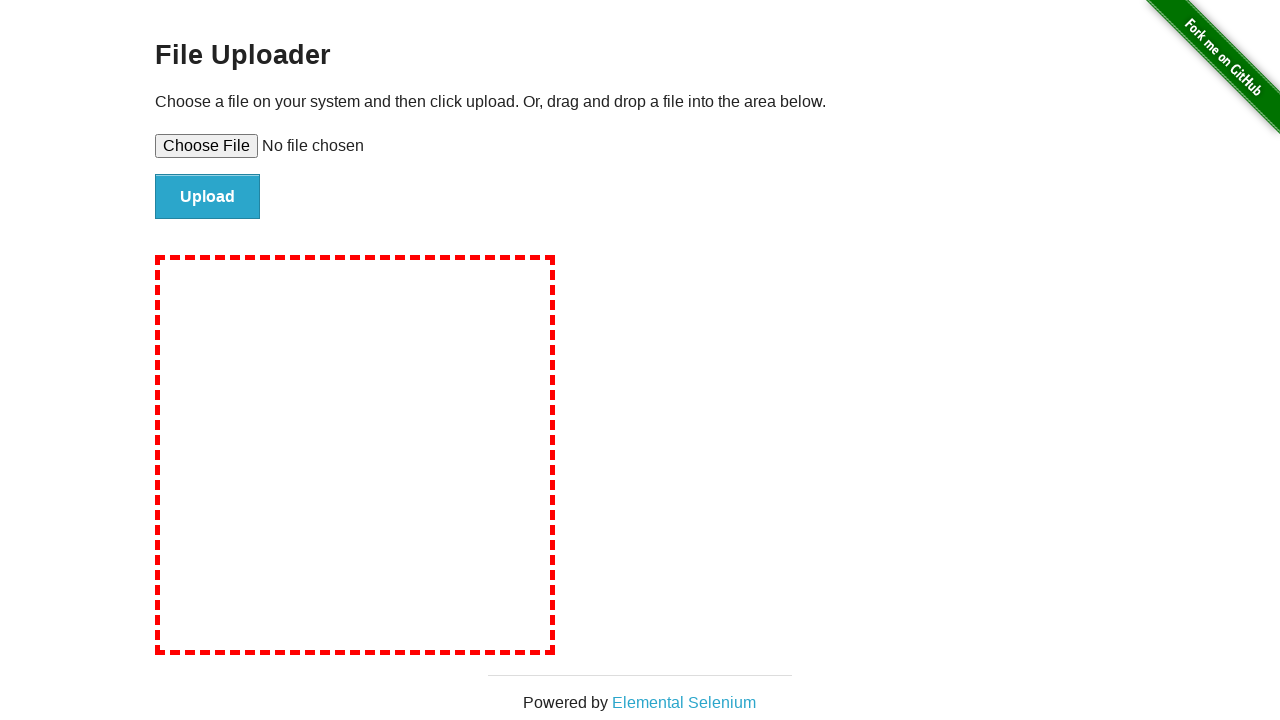

Created temporary test PNG file for upload
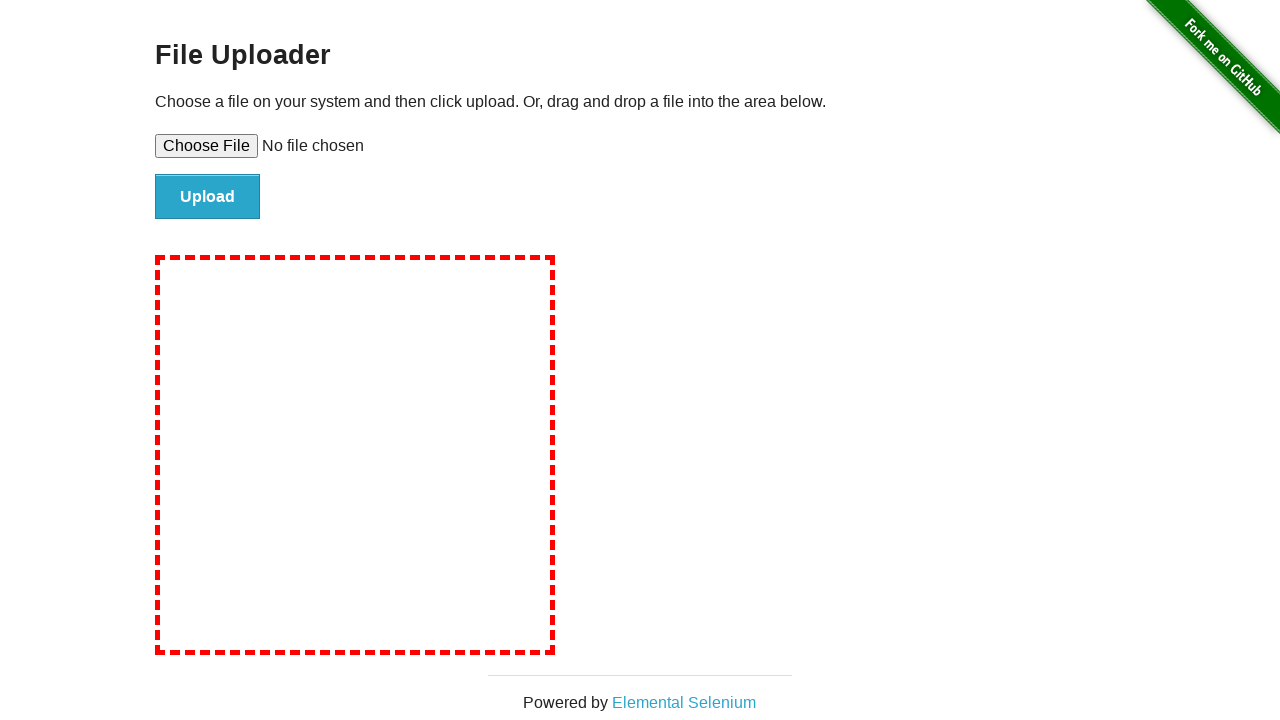

File upload input element is visible
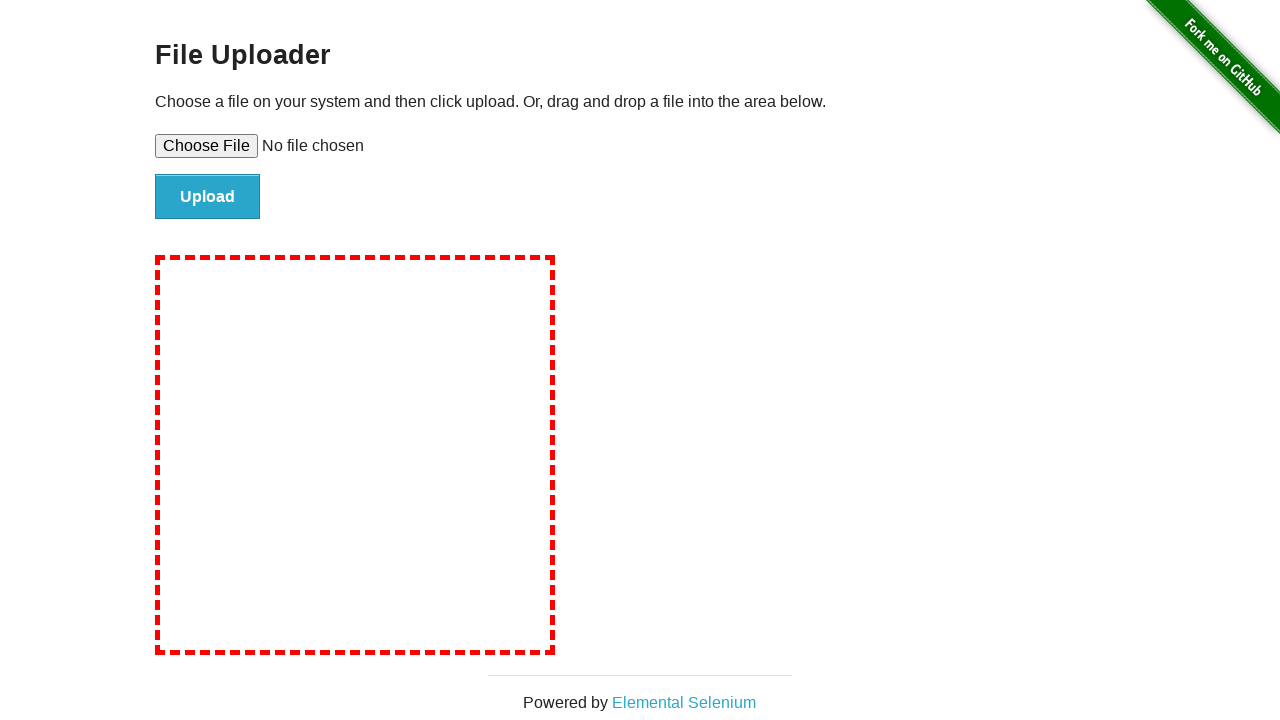

Selected test PNG file for upload using file input element
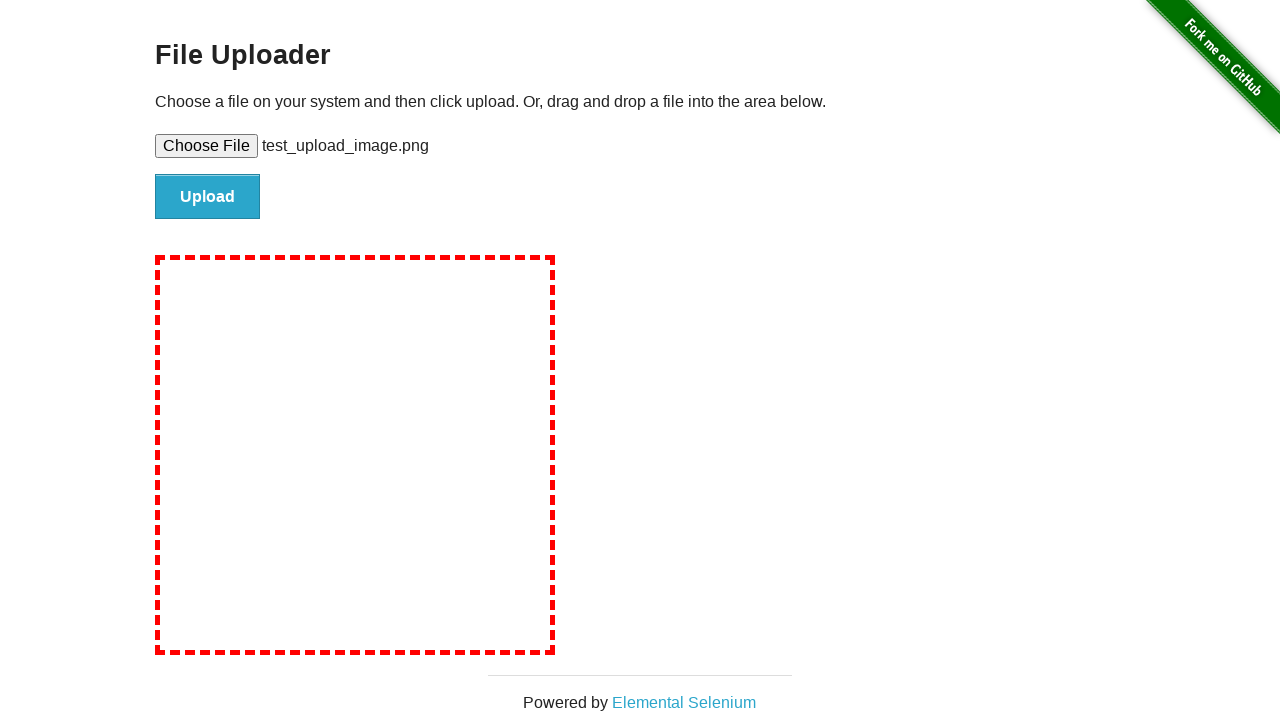

Clicked upload button to submit file at (208, 197) on #file-submit
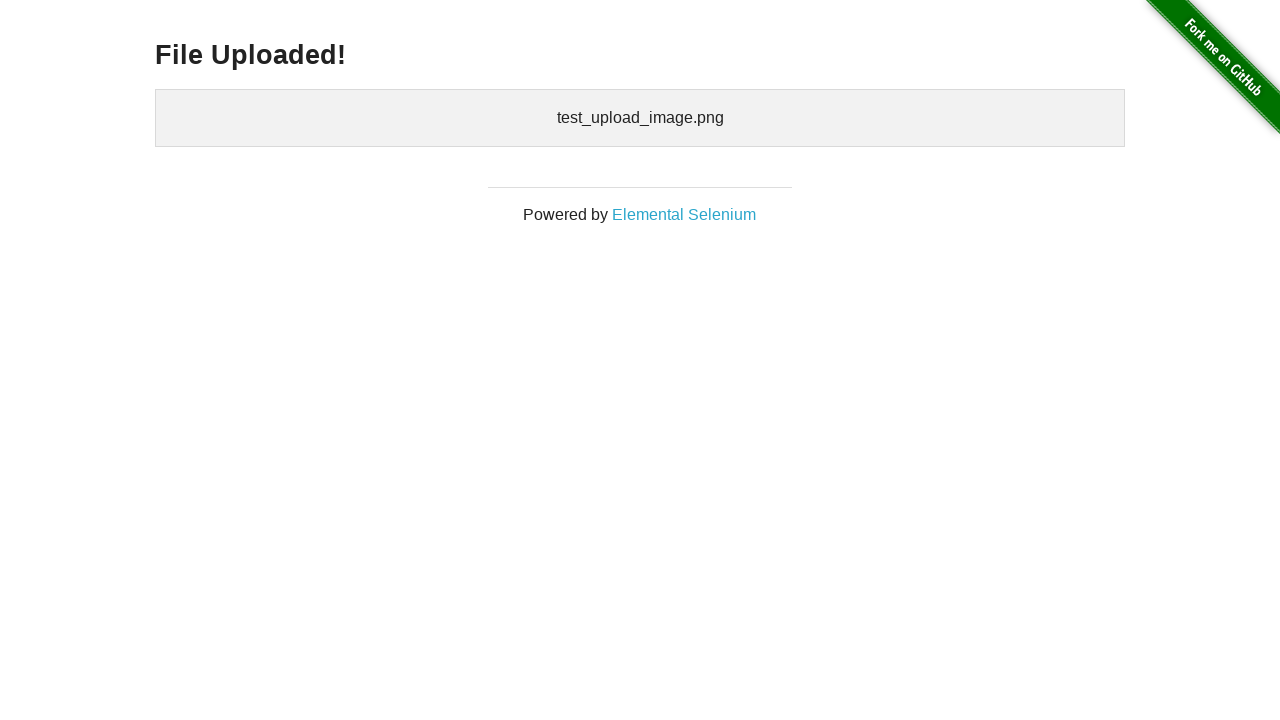

Upload confirmation page loaded
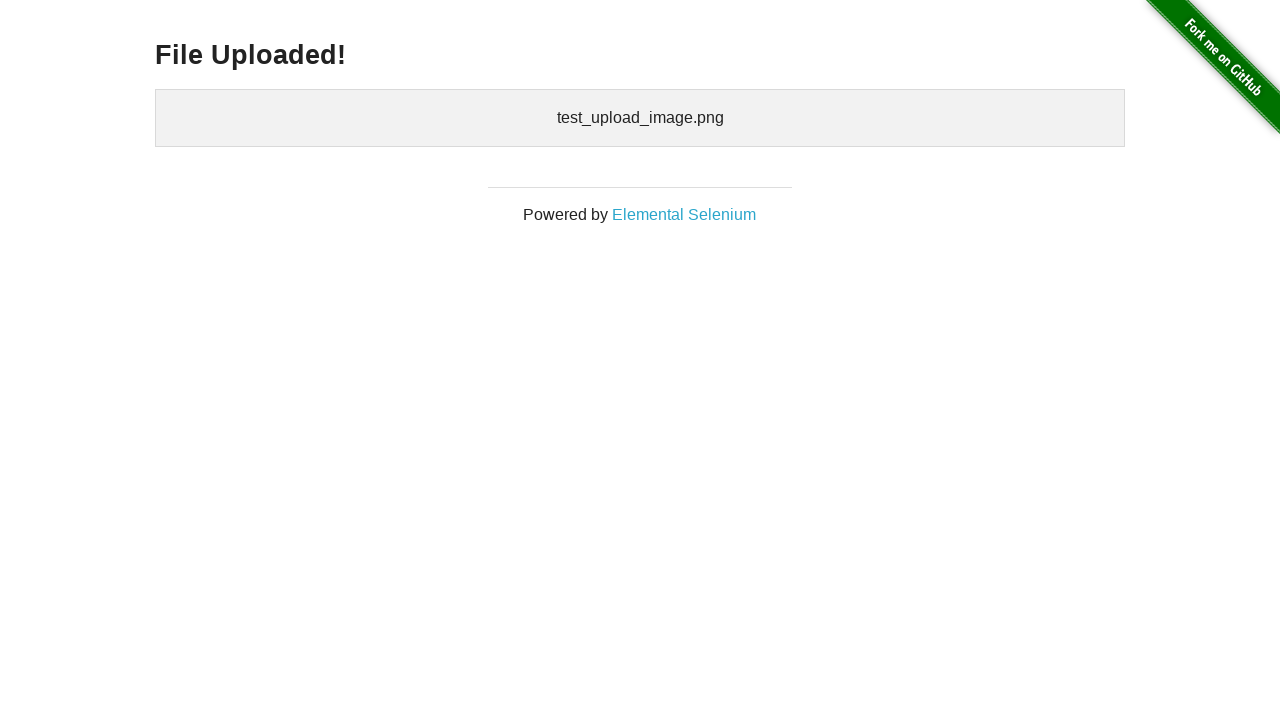

Cleaned up temporary test file
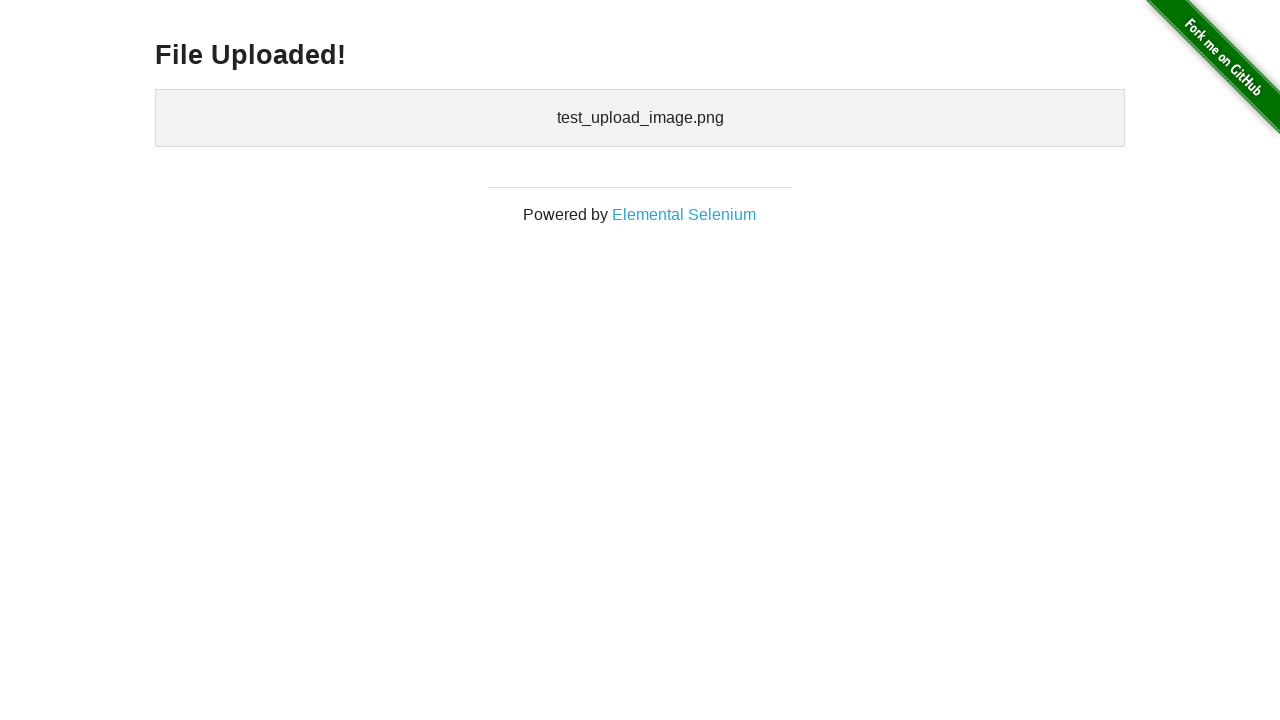

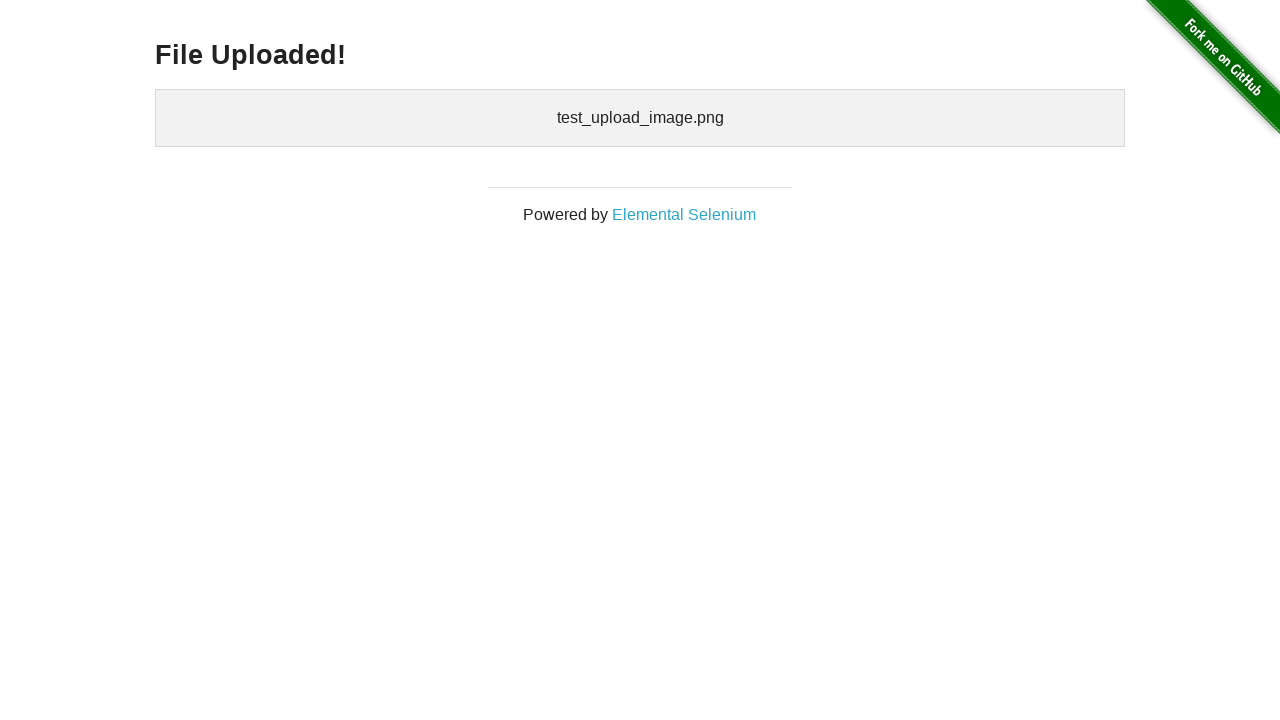